Tests drag and drop functionality by dragging column A to column B position

Starting URL: http://the-internet.herokuapp.com/drag_and_drop

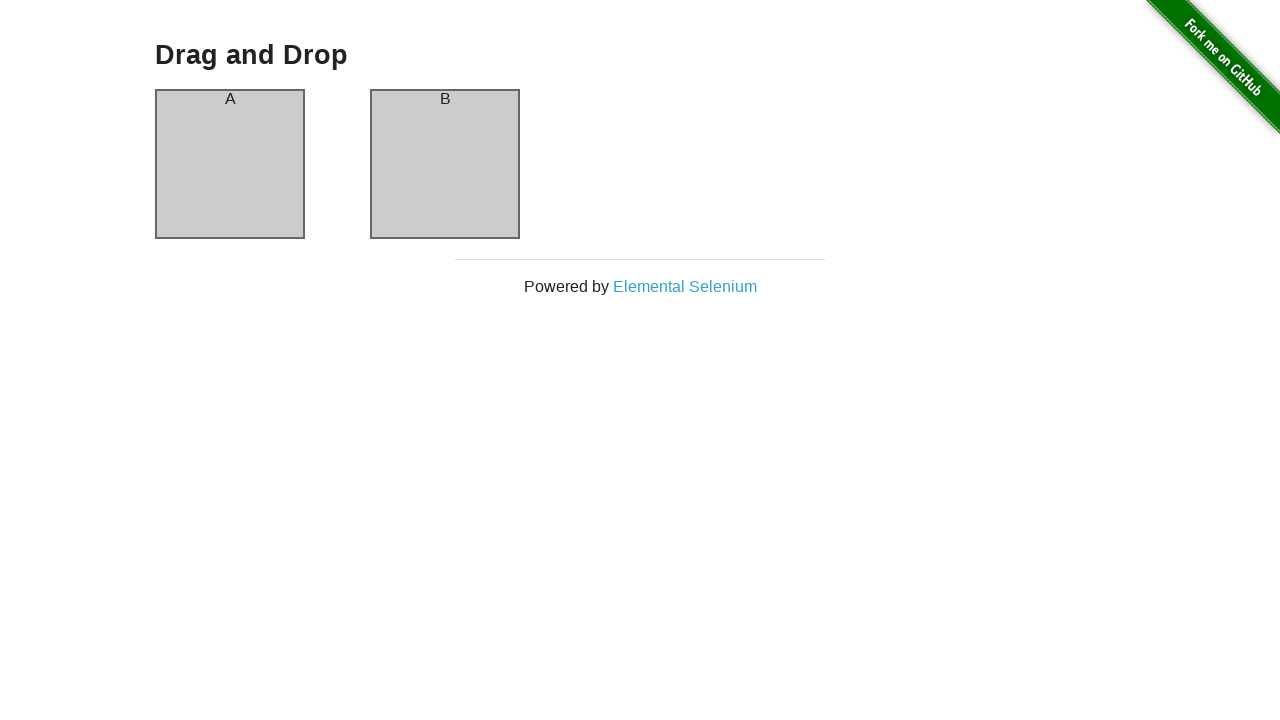

Dragged column A to column B position at (445, 164)
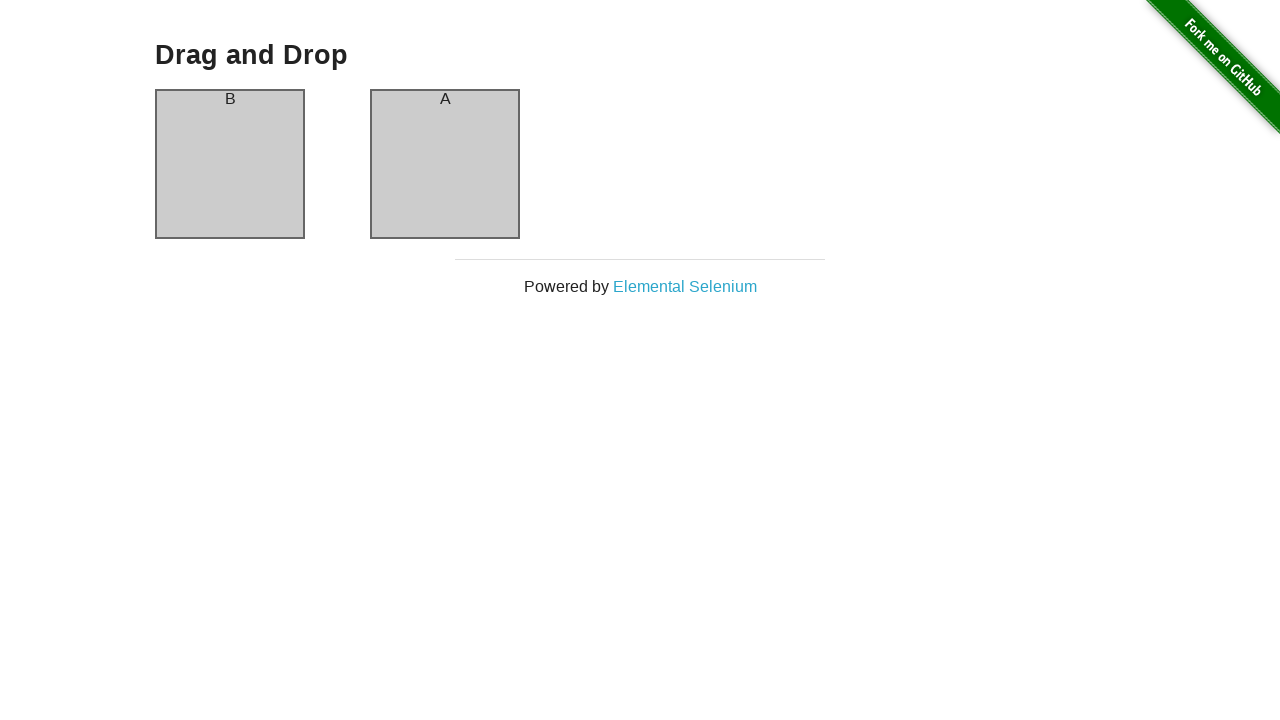

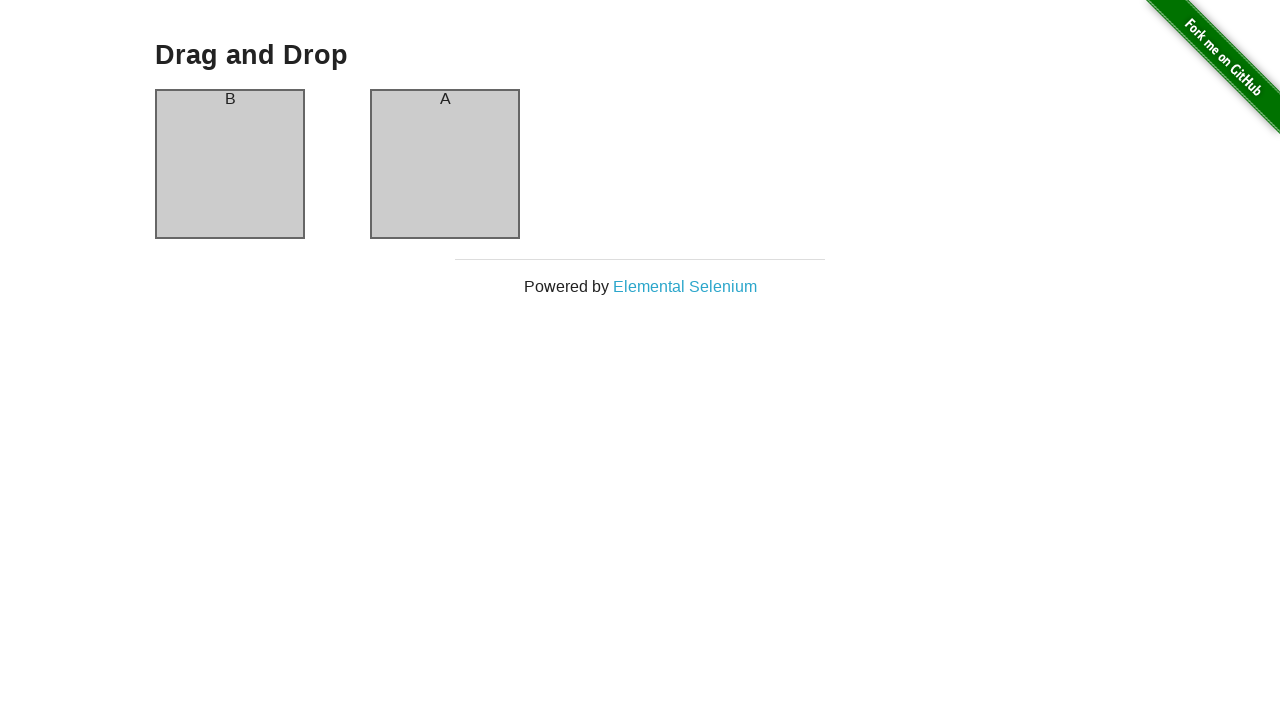